Tests checkbox functionality by selecting and deselecting a single checkbox, verifying the success message appears, then iterating through multiple checkboxes to select and deselect them all.

Starting URL: https://syntaxprojects.com/basic-checkbox-demo.php

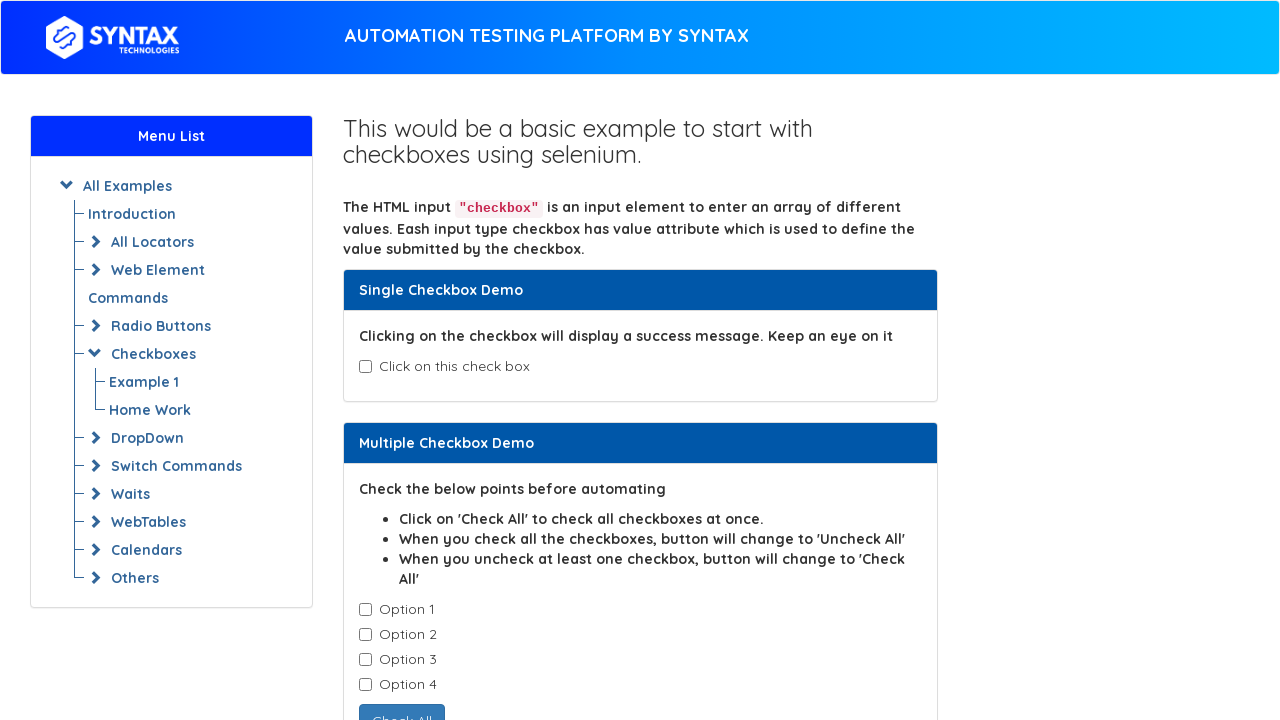

Clicked first checkbox to select it at (365, 367) on input#isAgeSelected
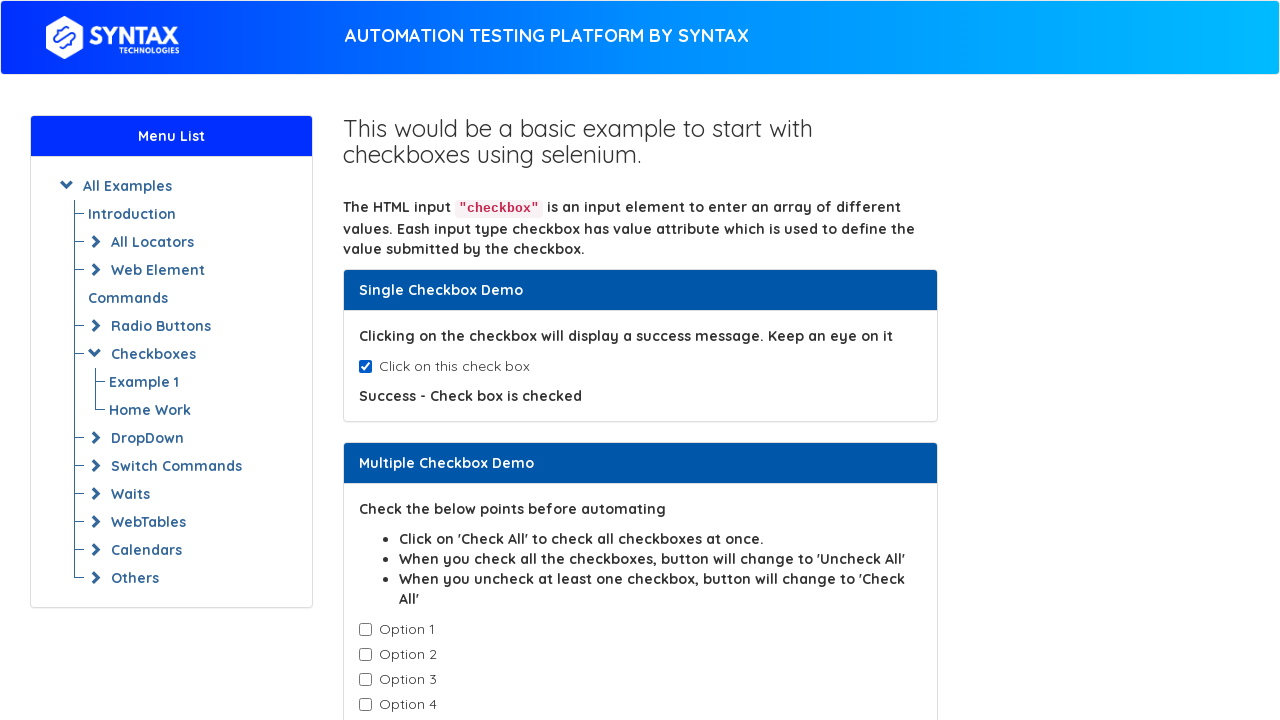

Success message appeared confirming checkbox is checked
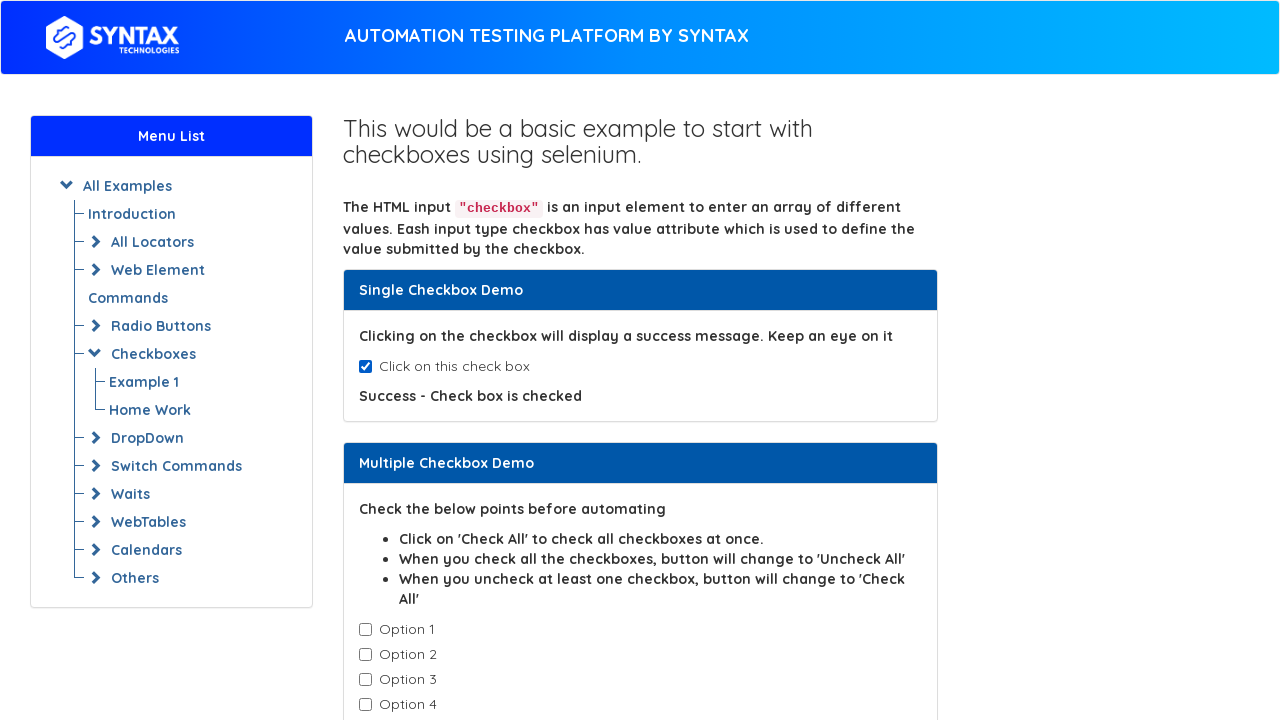

Clicked first checkbox to deselect it at (365, 367) on input#isAgeSelected
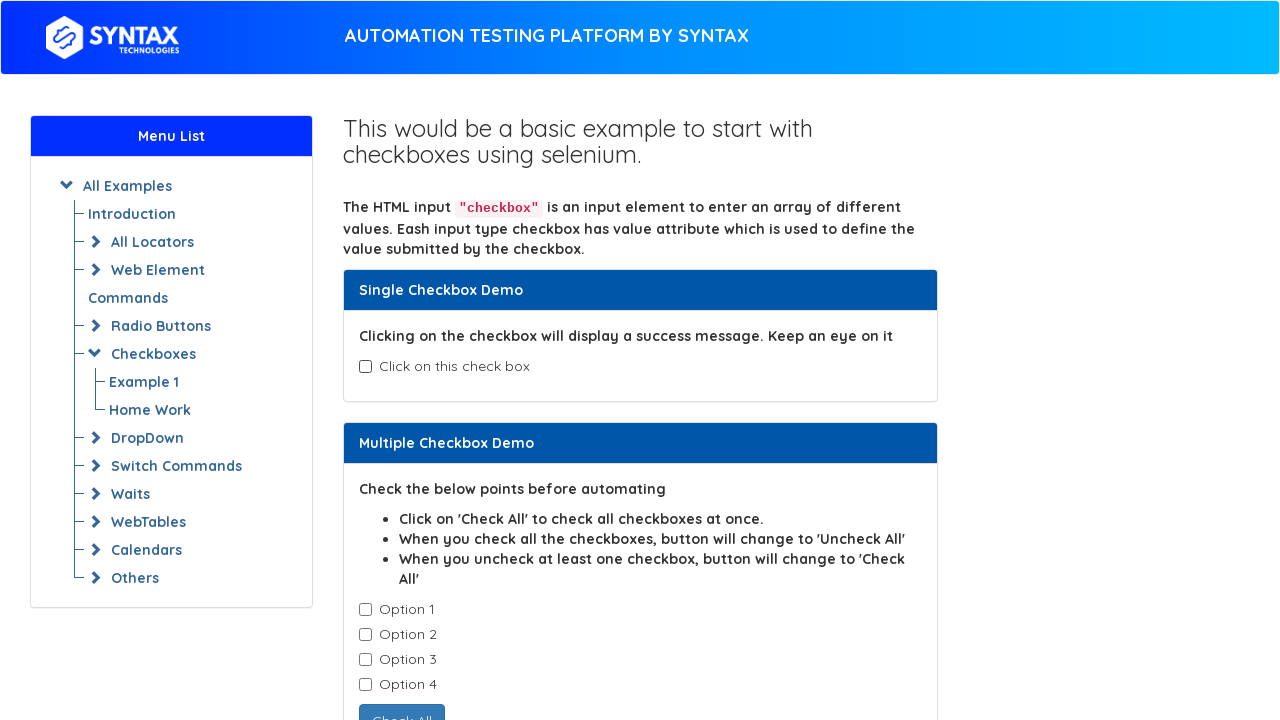

Found 4 checkboxes with class 'cb1-element'
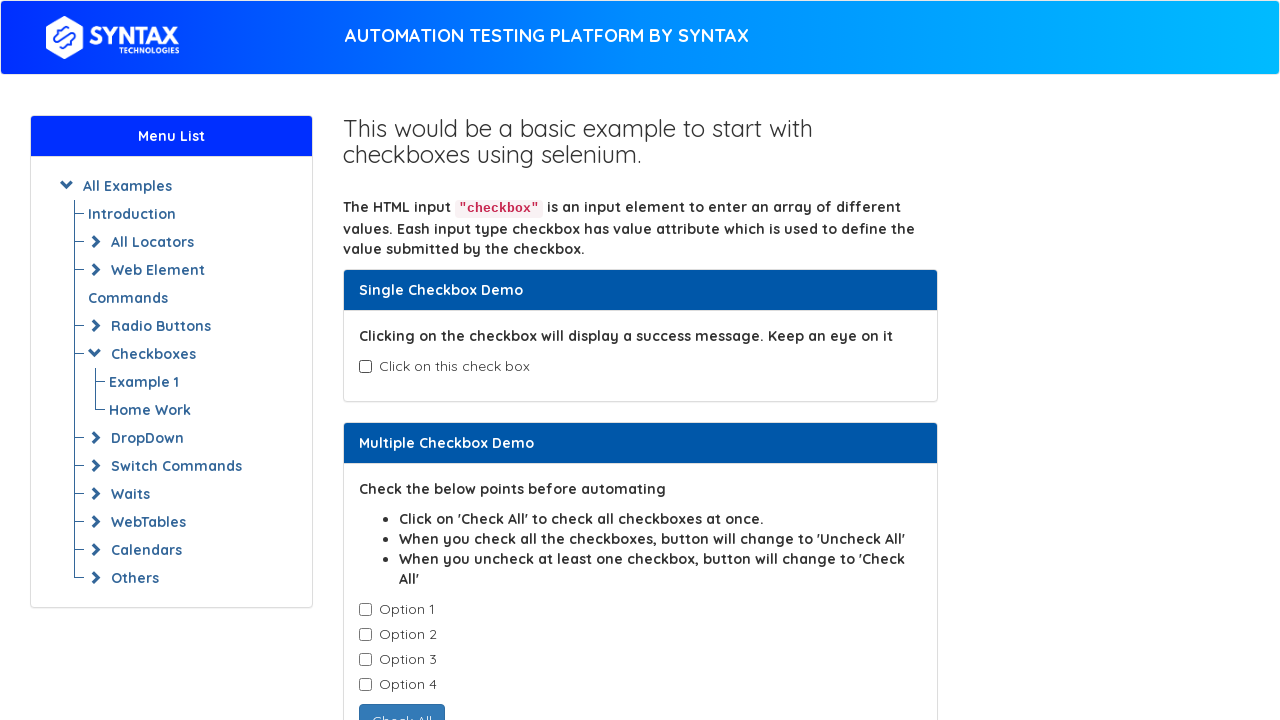

Selected checkbox 1 of 4 at (365, 610) on input.cb1-element >> nth=0
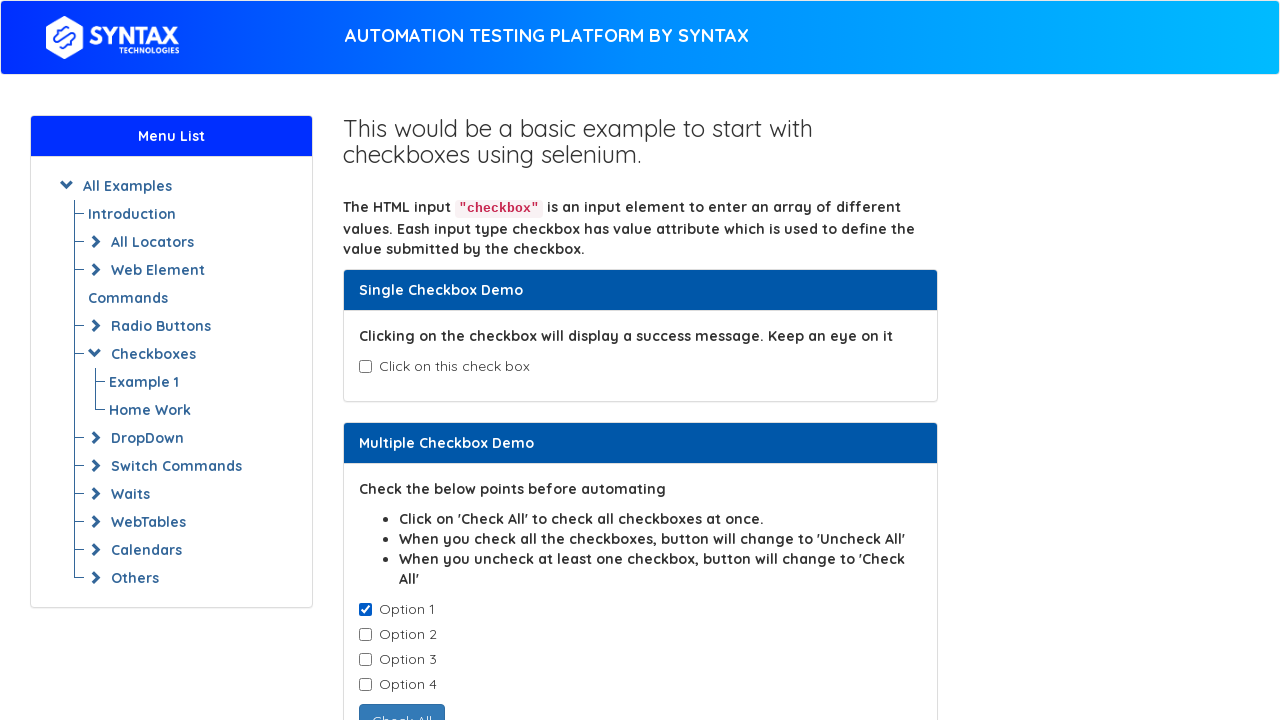

Selected checkbox 2 of 4 at (365, 635) on input.cb1-element >> nth=1
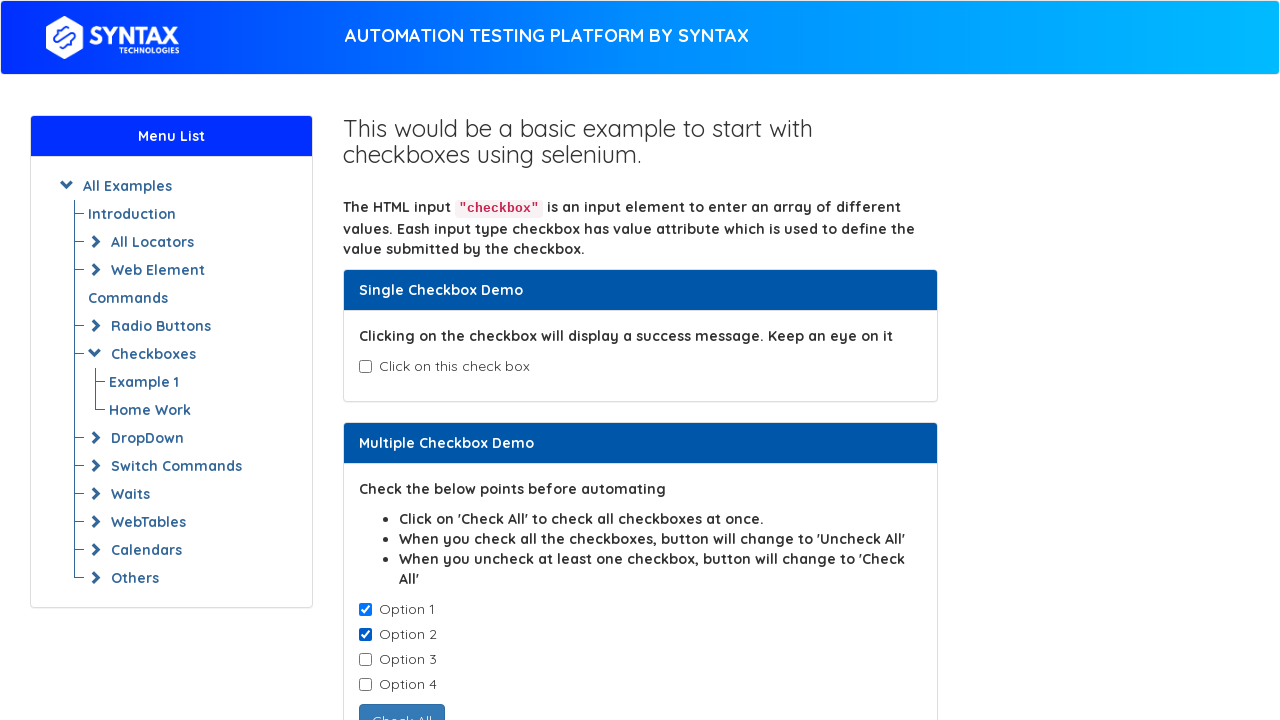

Selected checkbox 3 of 4 at (365, 660) on input.cb1-element >> nth=2
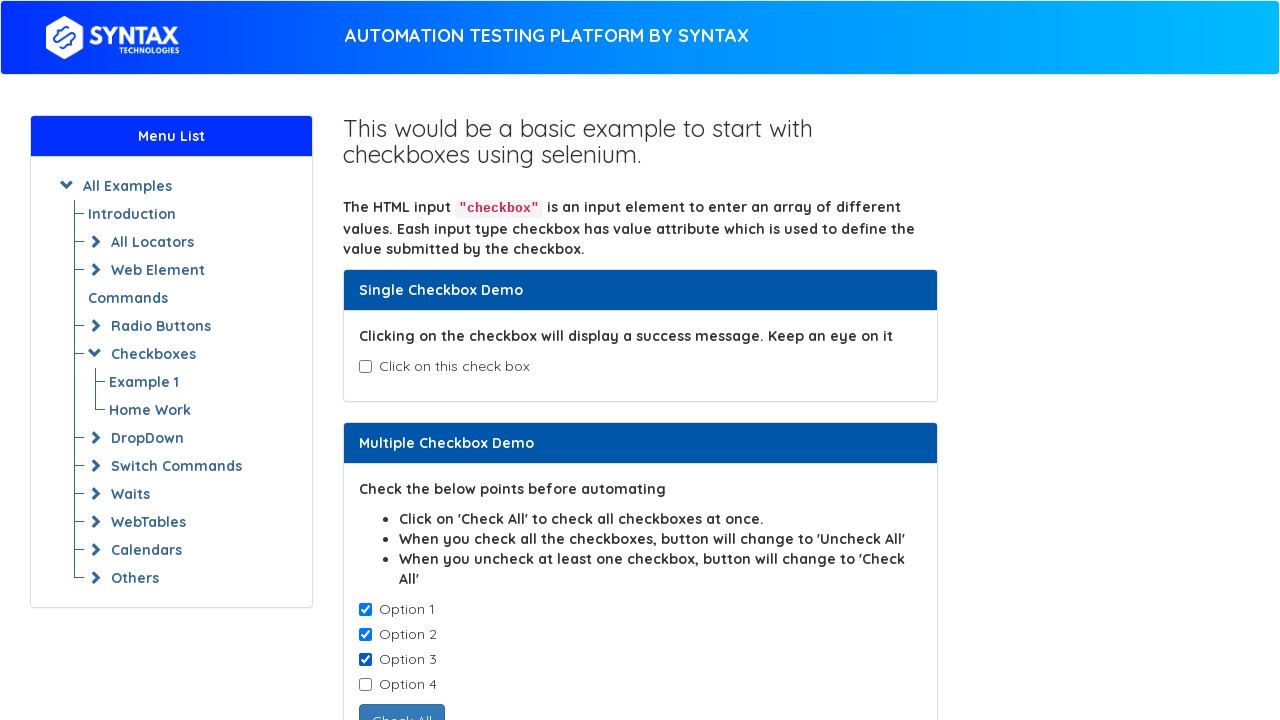

Selected checkbox 4 of 4 at (365, 685) on input.cb1-element >> nth=3
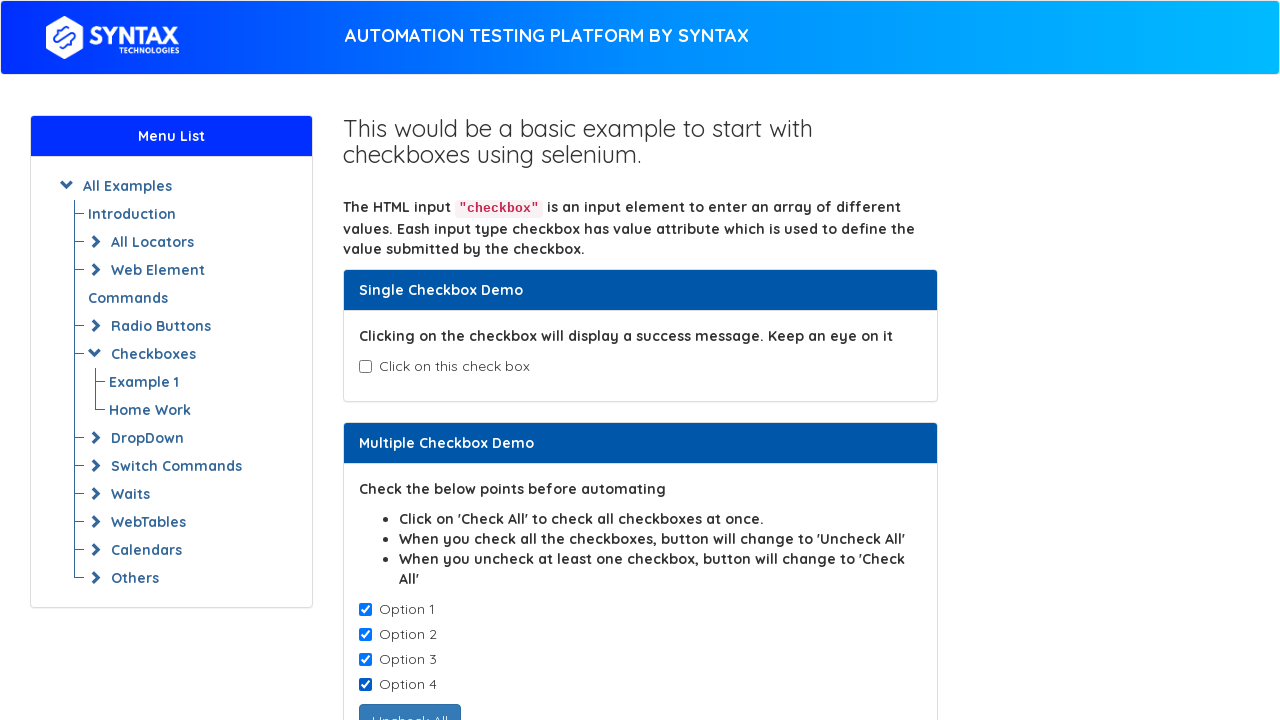

Waited 500ms for visual confirmation of selections
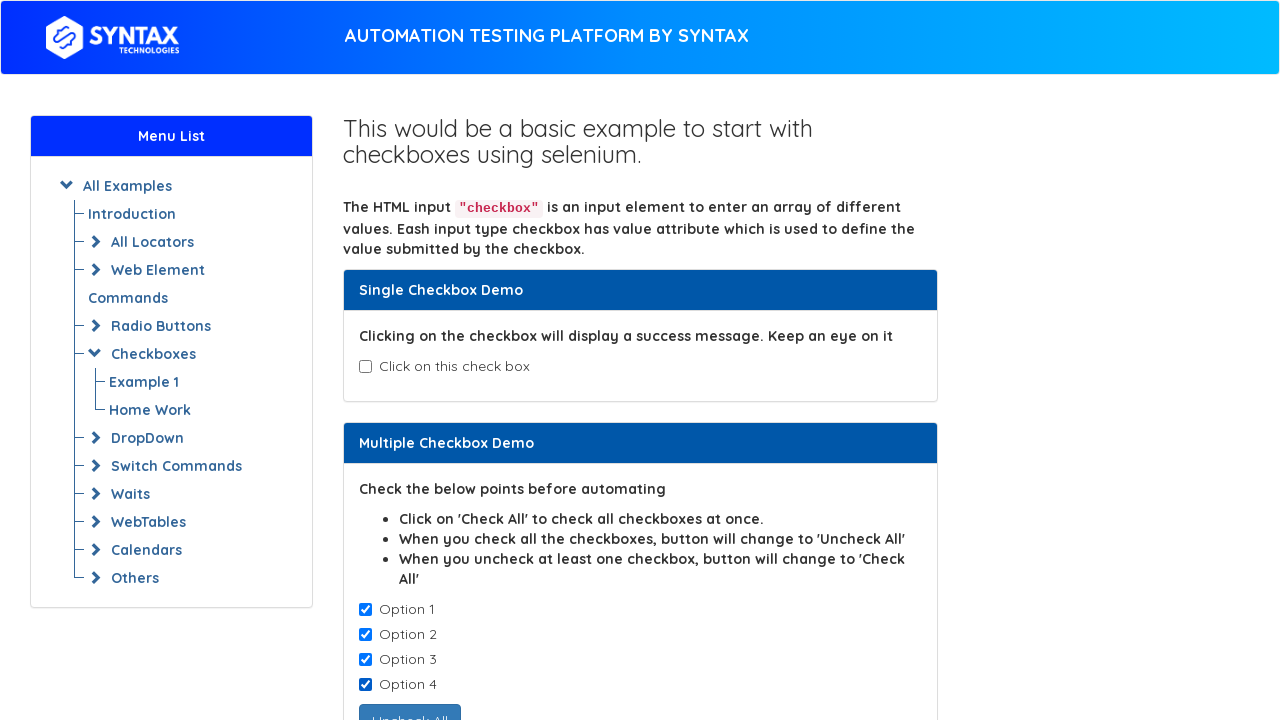

Deselected checkbox 1 of 4 at (365, 610) on input.cb1-element >> nth=0
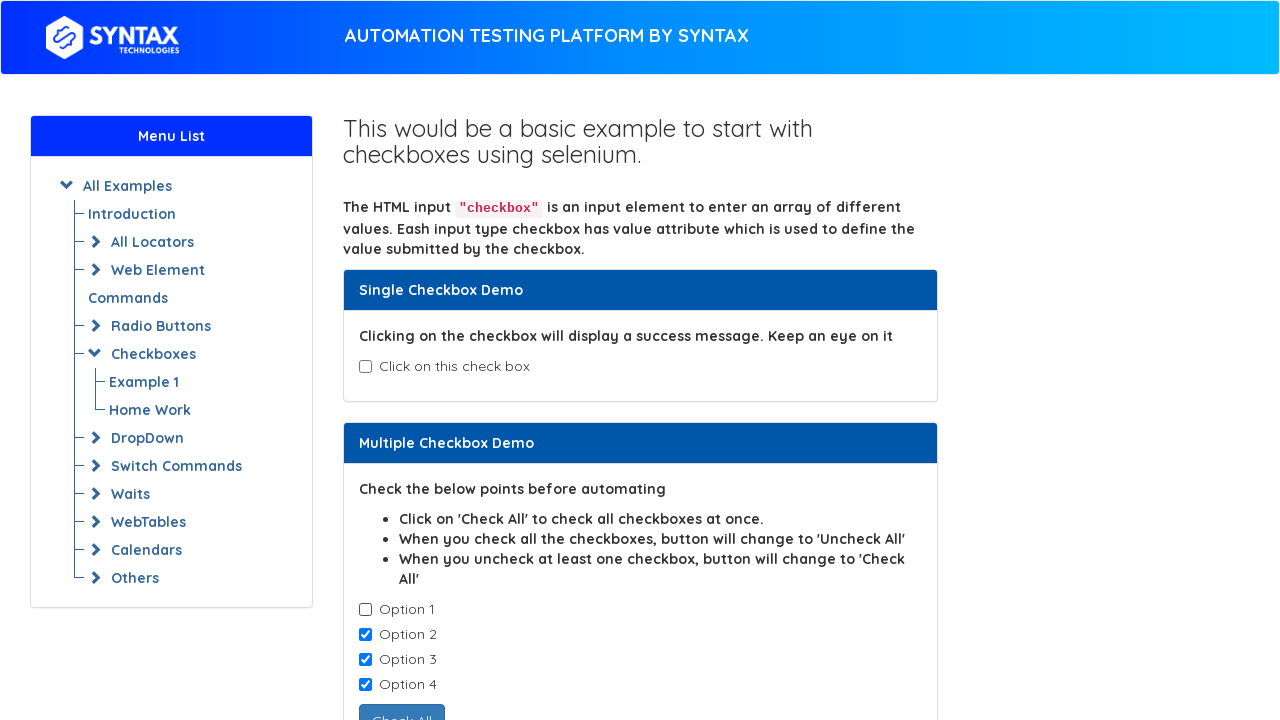

Deselected checkbox 2 of 4 at (365, 635) on input.cb1-element >> nth=1
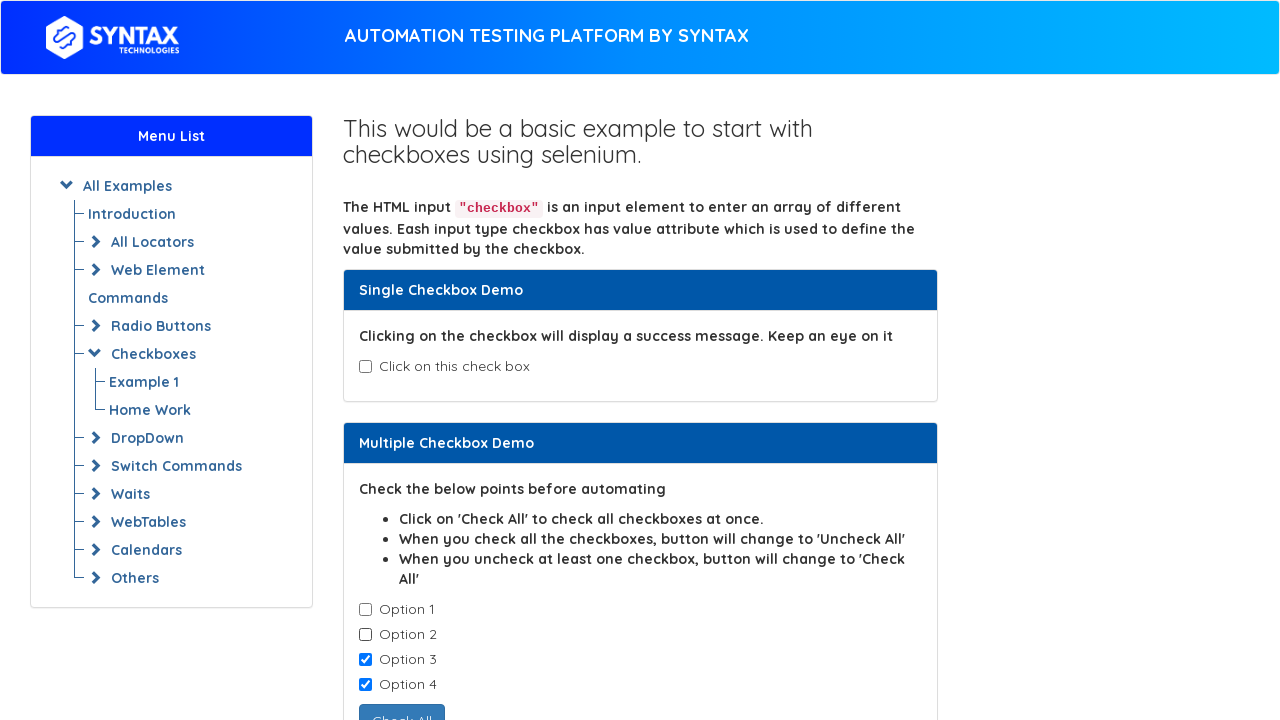

Deselected checkbox 3 of 4 at (365, 660) on input.cb1-element >> nth=2
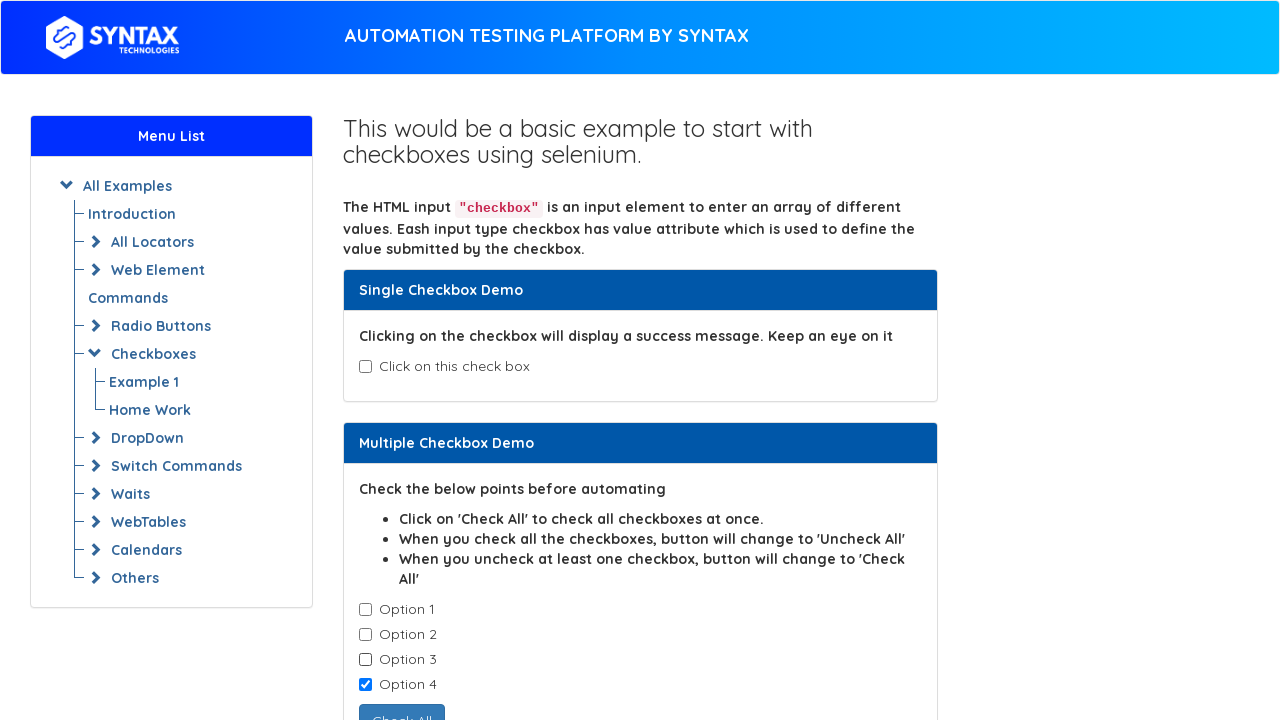

Deselected checkbox 4 of 4 at (365, 685) on input.cb1-element >> nth=3
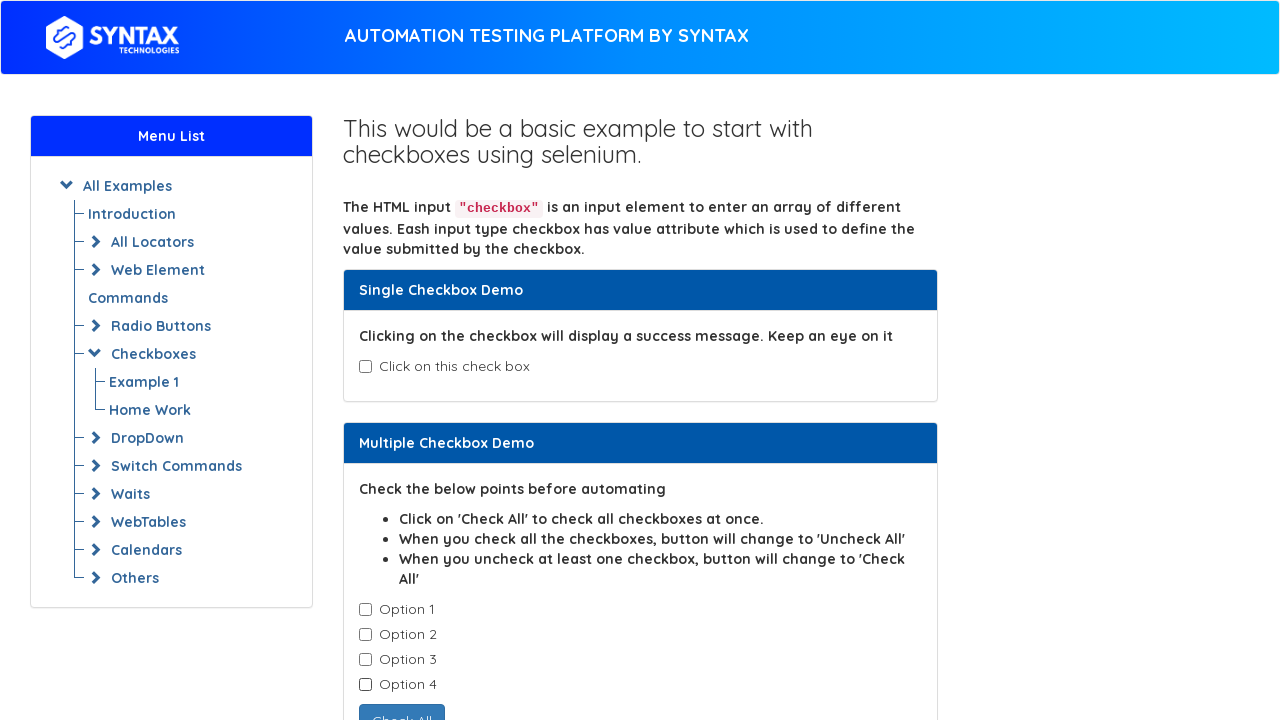

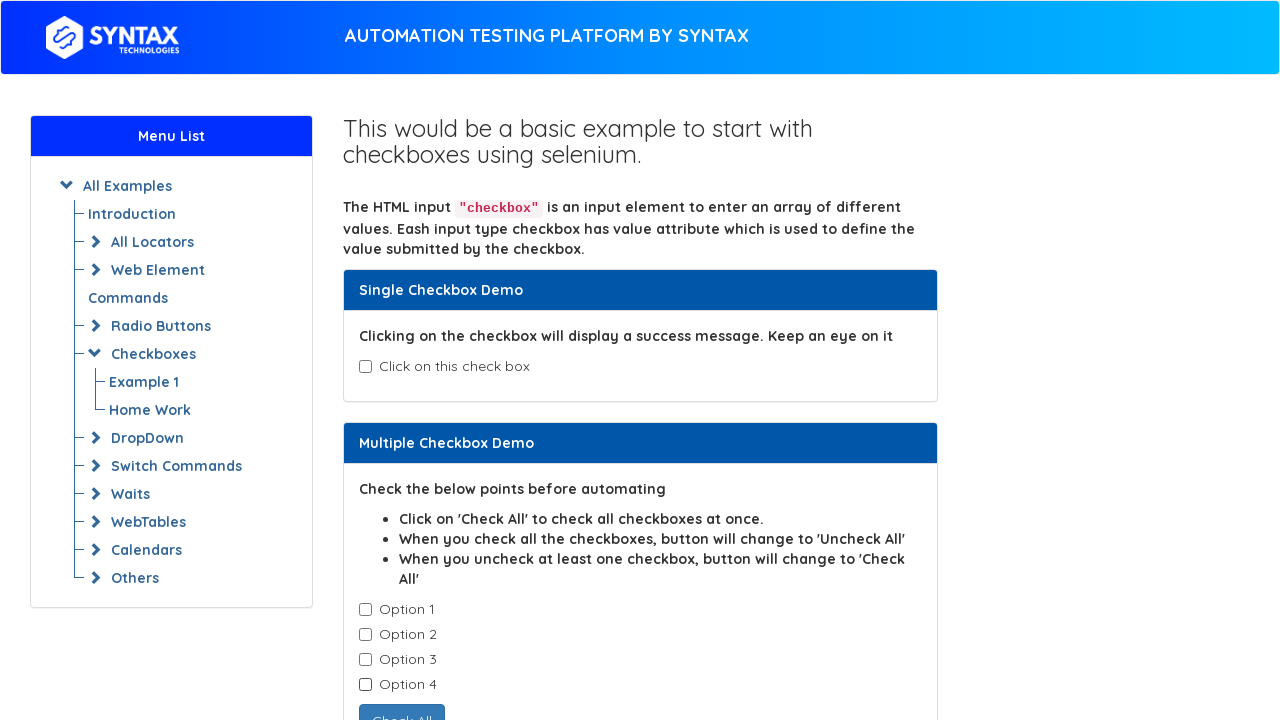